Tests dropdown selection functionality by locating a dropdown menu and selecting an option by index

Starting URL: https://the-internet.herokuapp.com/dropdown

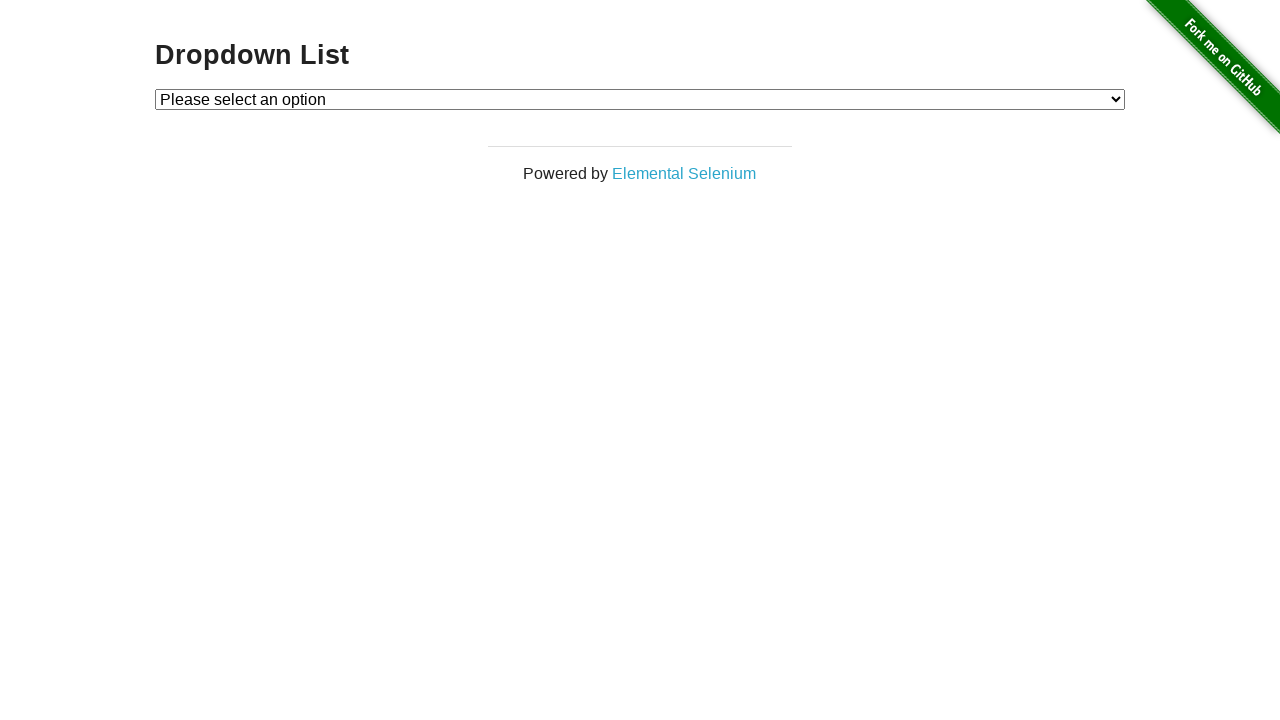

Navigated to dropdown menu page
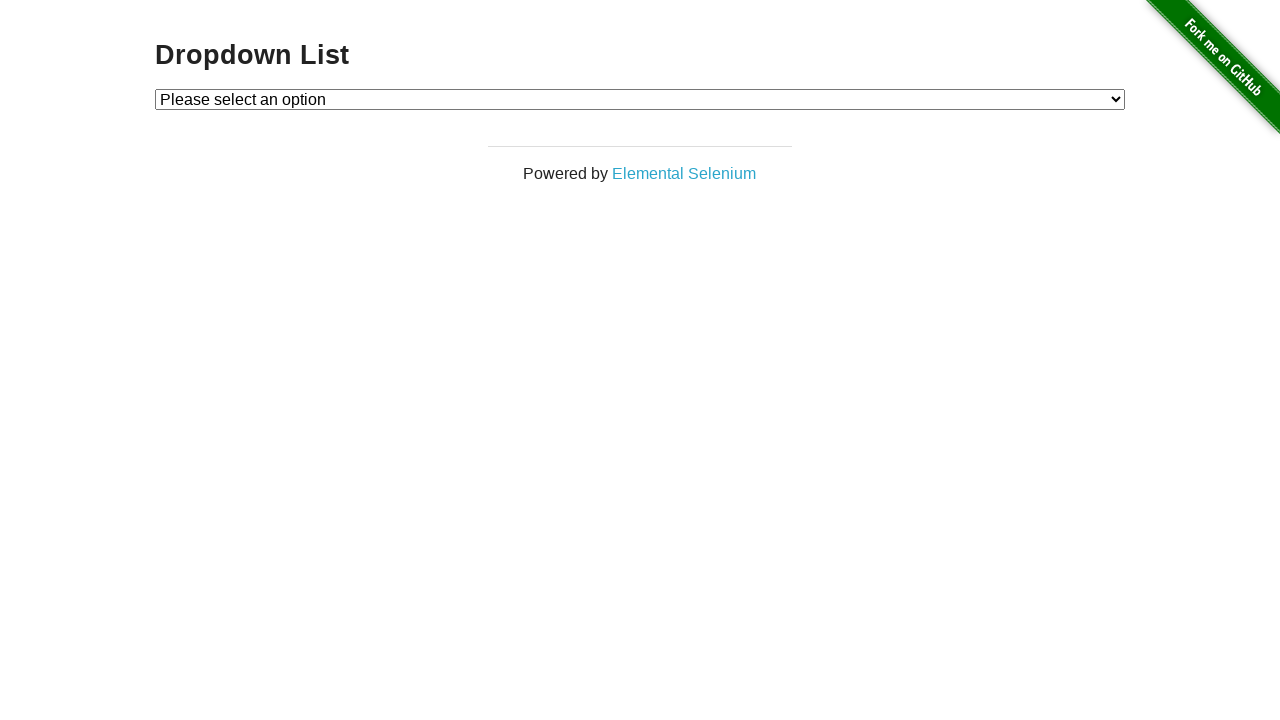

Selected option at index 1 from dropdown menu on select#dropdown
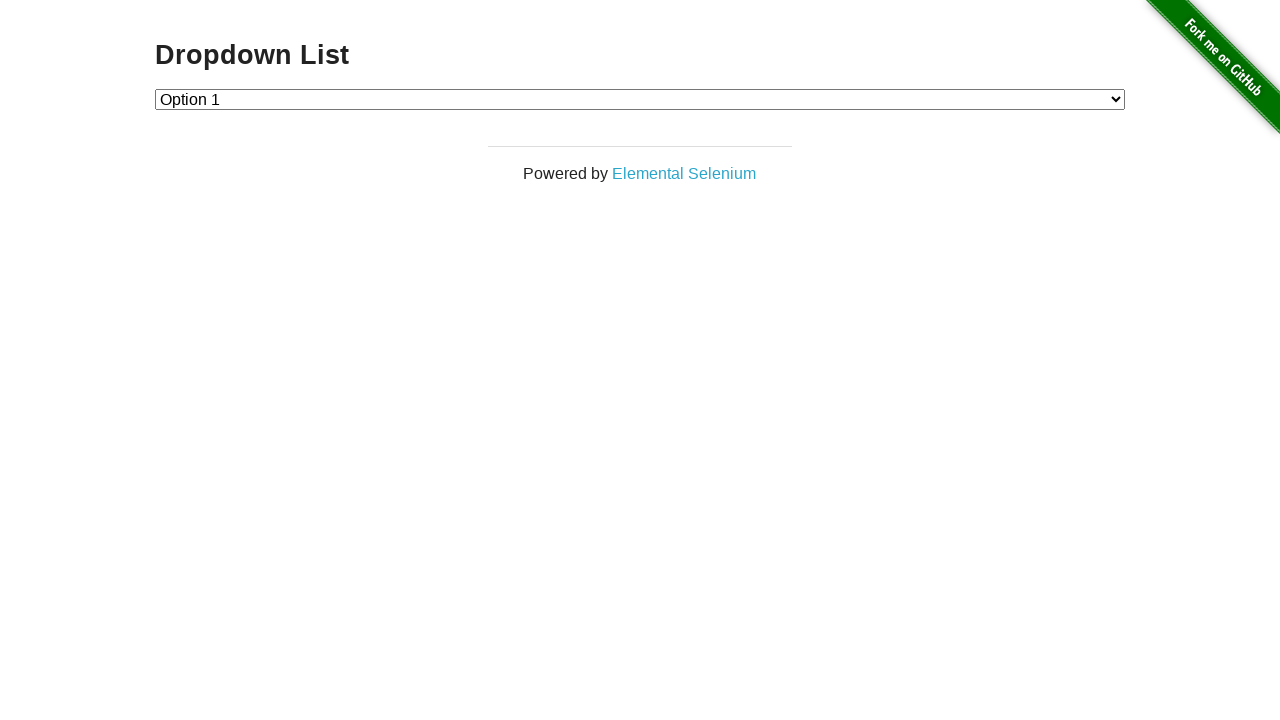

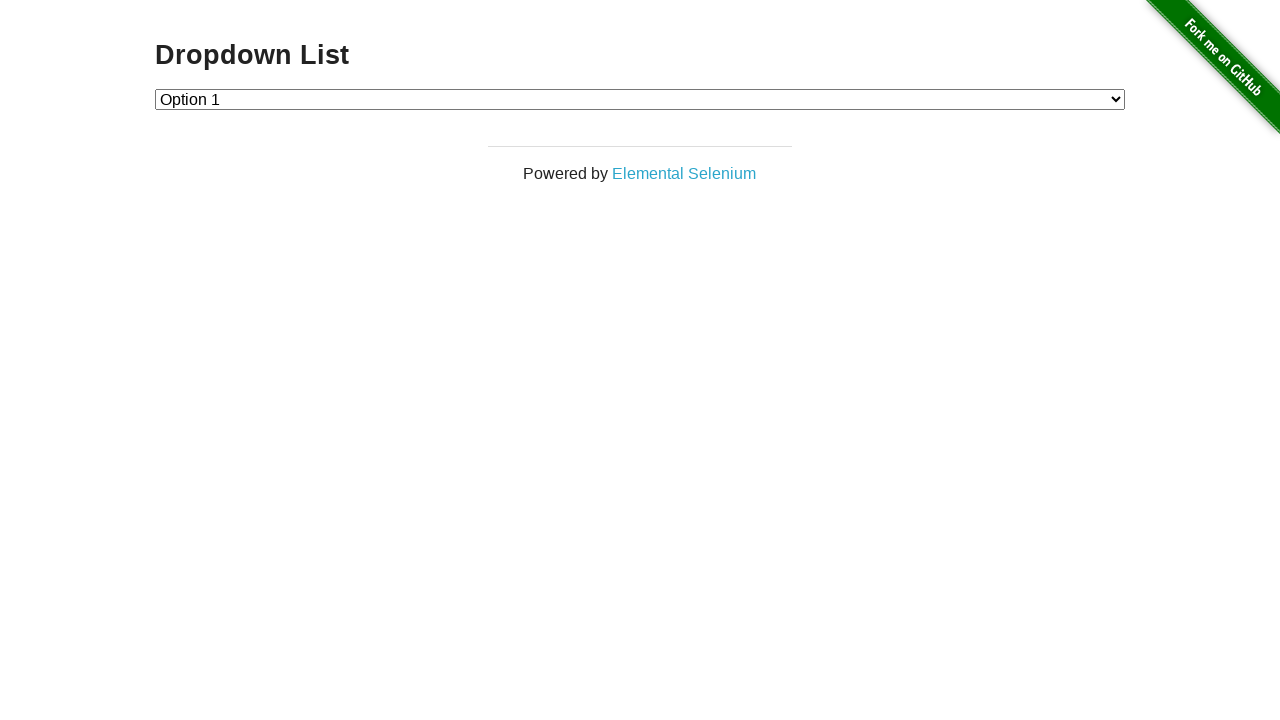